Tests various types of alert dialogs including prompt alerts with text input, simple alerts, confirm dialogs, and sweet alerts by interacting with different alert buttons and handling the resulting popups

Starting URL: https://www.leafground.com/alert.xhtml

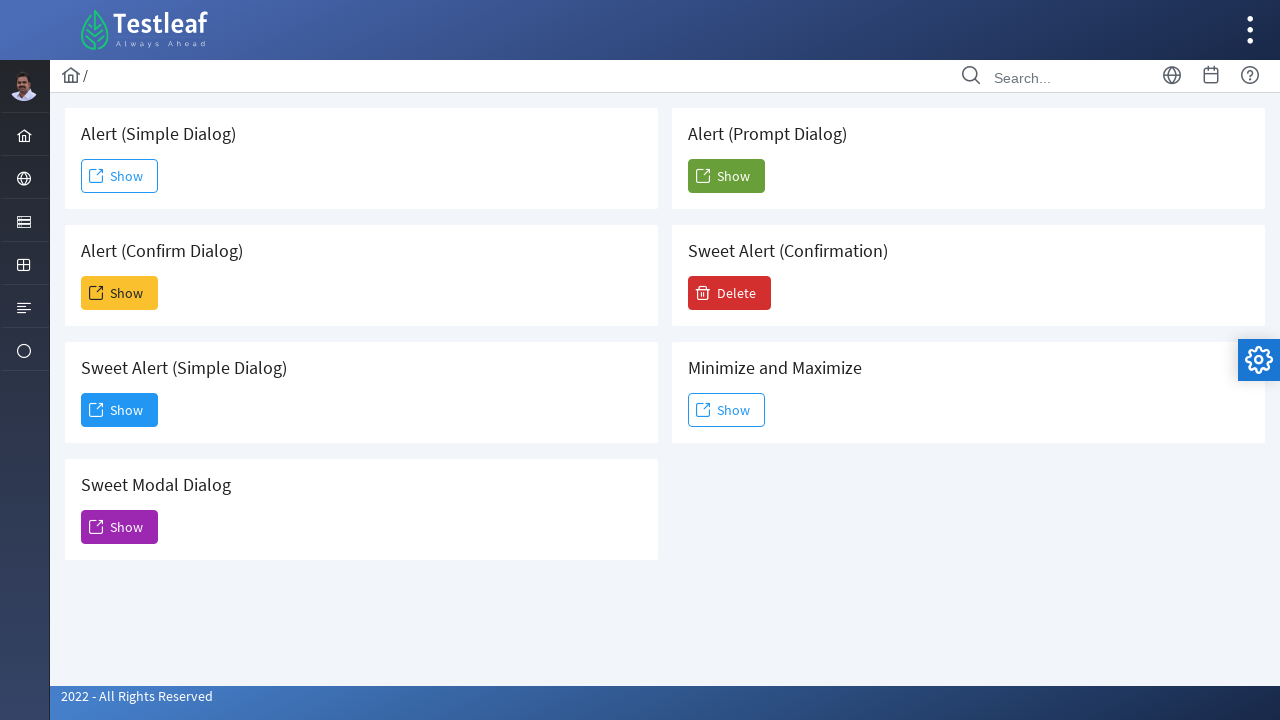

Clicked prompt alert button at (726, 176) on xpath=//*[@id="j_idt88:j_idt104"]/span[2]
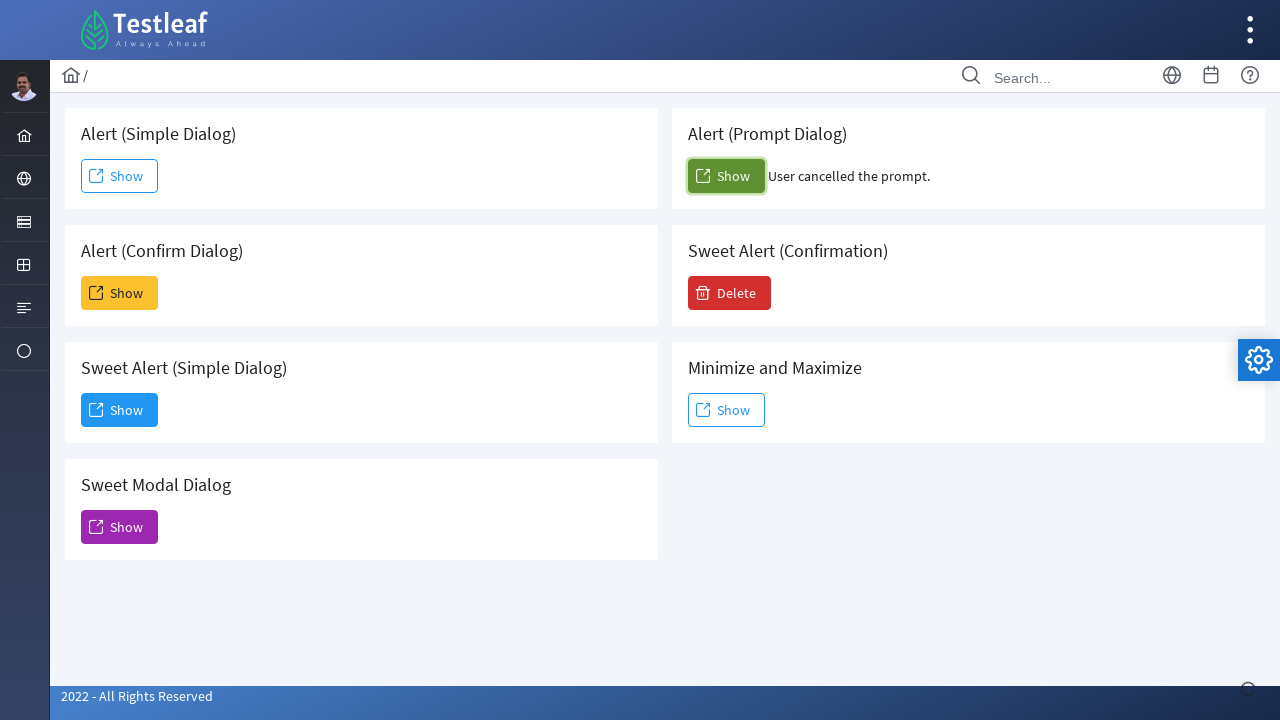

Accepted prompt alert with text 'AShfiya'
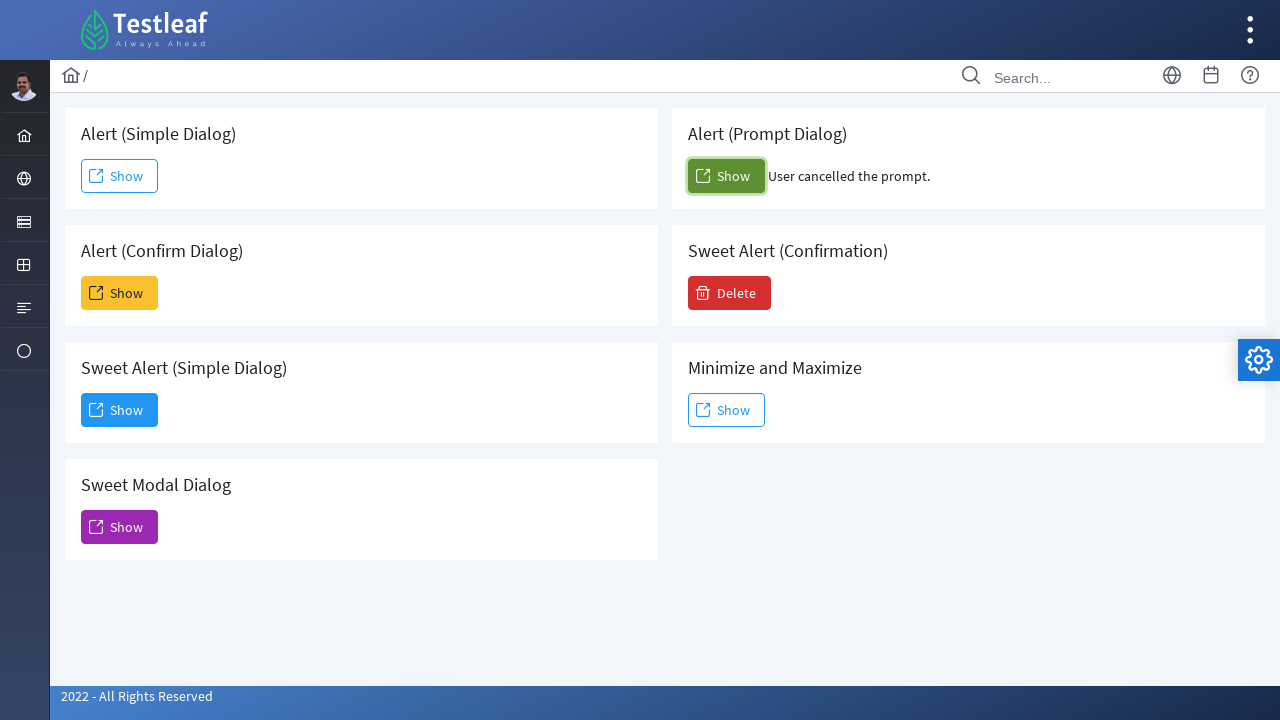

Clicked simple alert button at (120, 176) on xpath=//*[@id='j_idt88:j_idt91']/span[2]
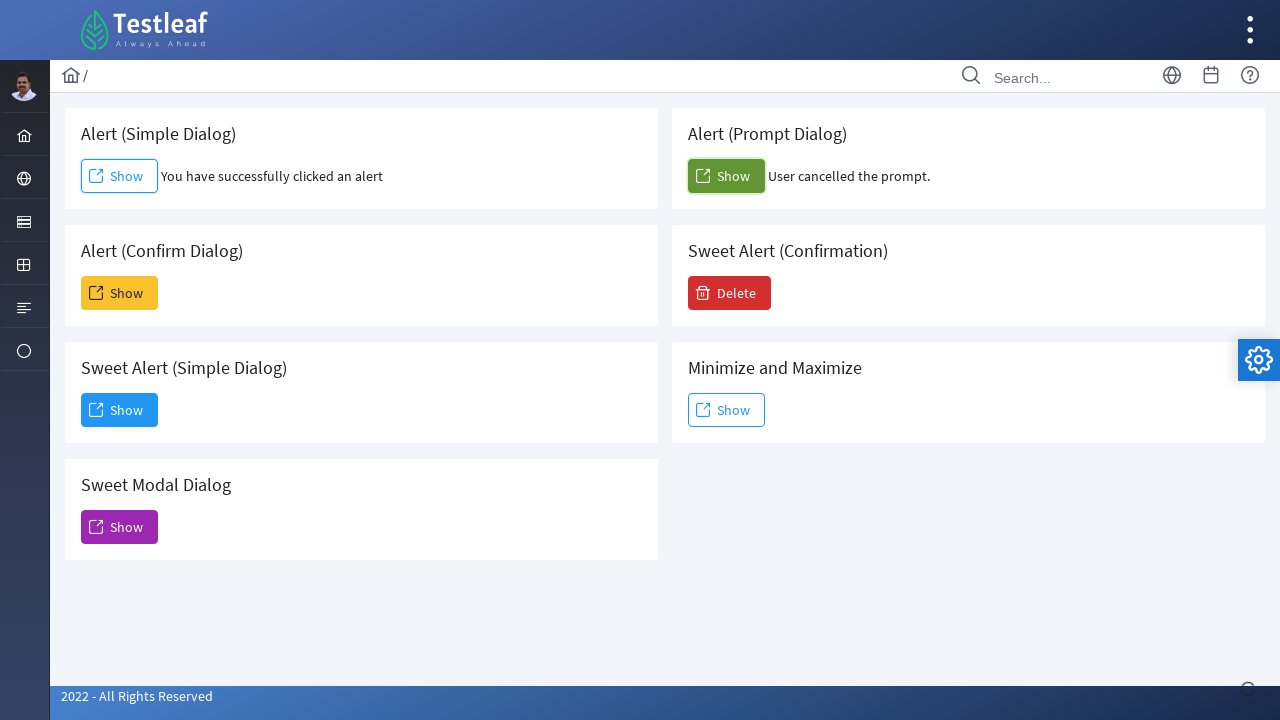

Accepted simple alert dialog
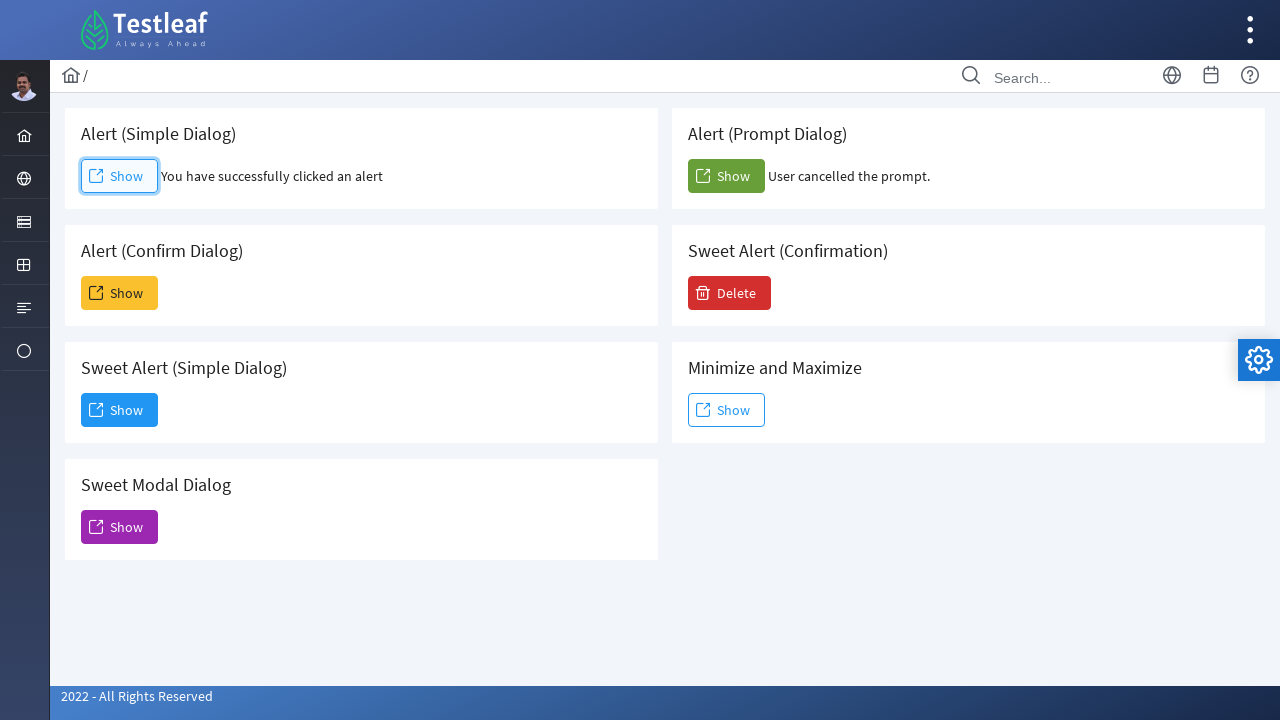

Clicked sweet alert dismiss button at (120, 410) on xpath=//*[@id='j_idt88:j_idt95']/span[2]
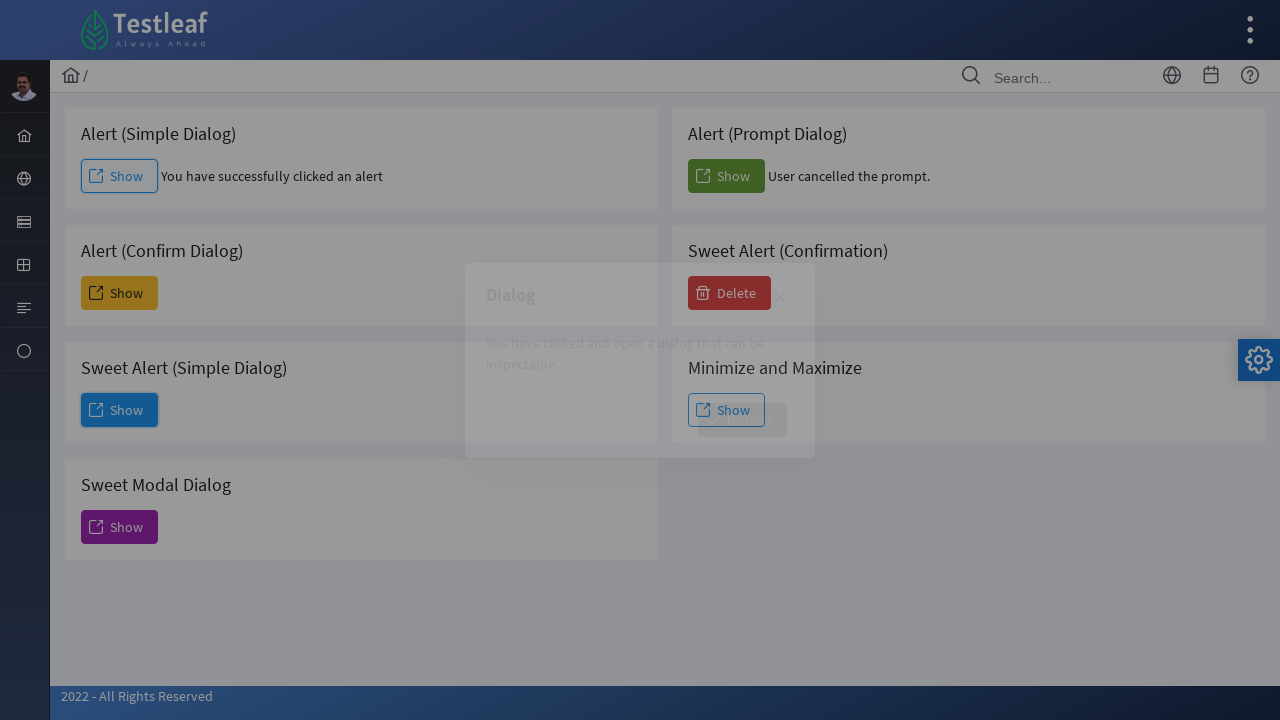

Waited 4000ms for sweet alert to process
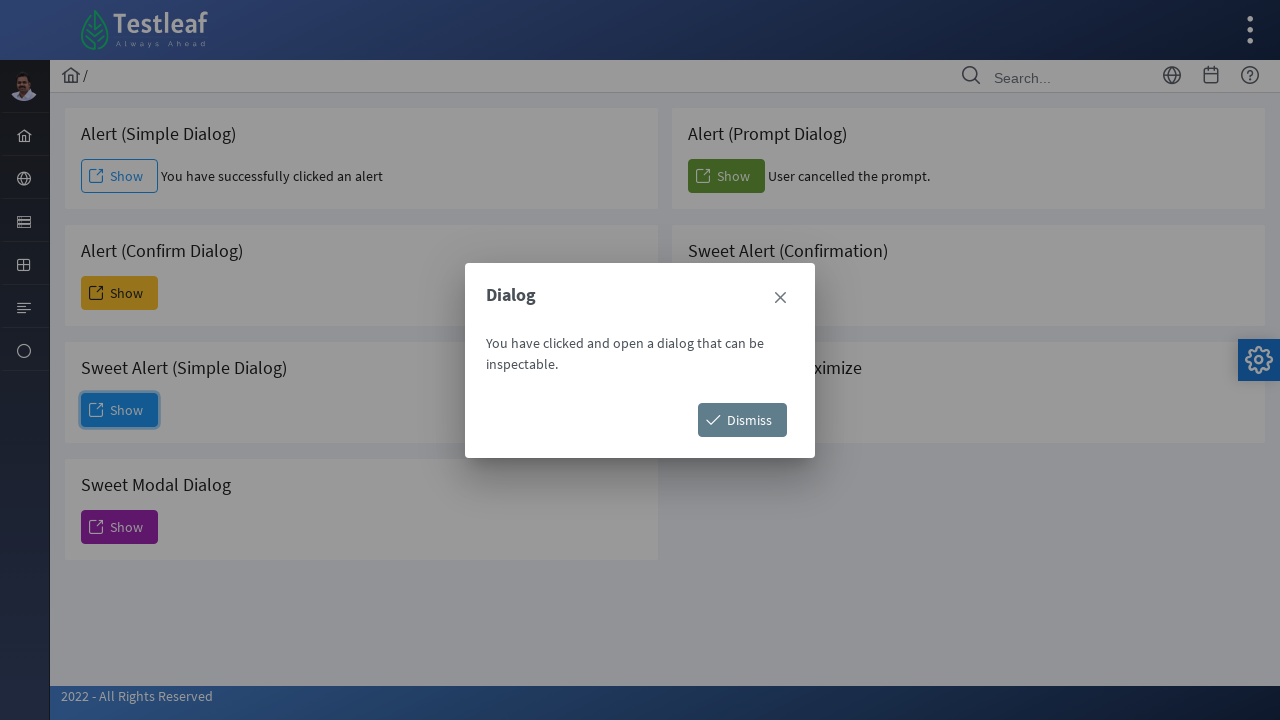

Clicked another sweet alert button at (742, 420) on xpath=//*[@id='j_idt88:j_idt98']/span[2]
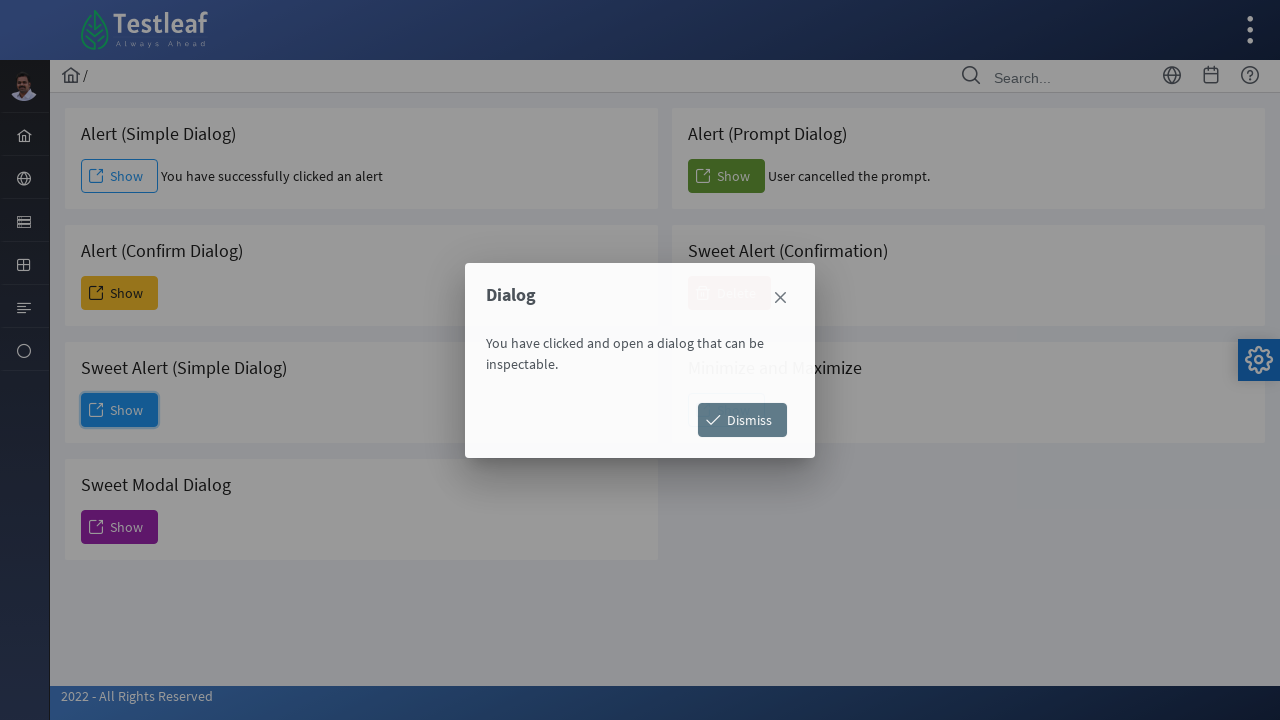

Clicked confirm dialog button at (120, 293) on xpath=//*[@id='j_idt88:j_idt93']/span[2]
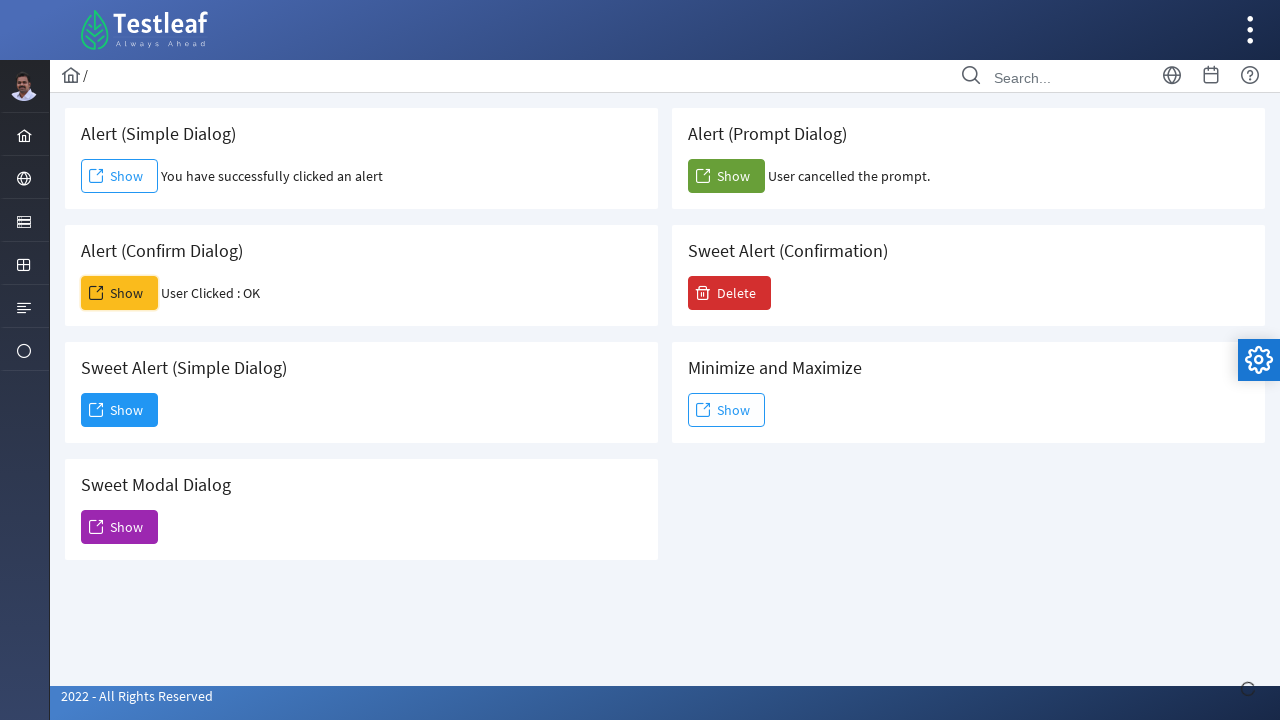

Dismissed confirm dialog
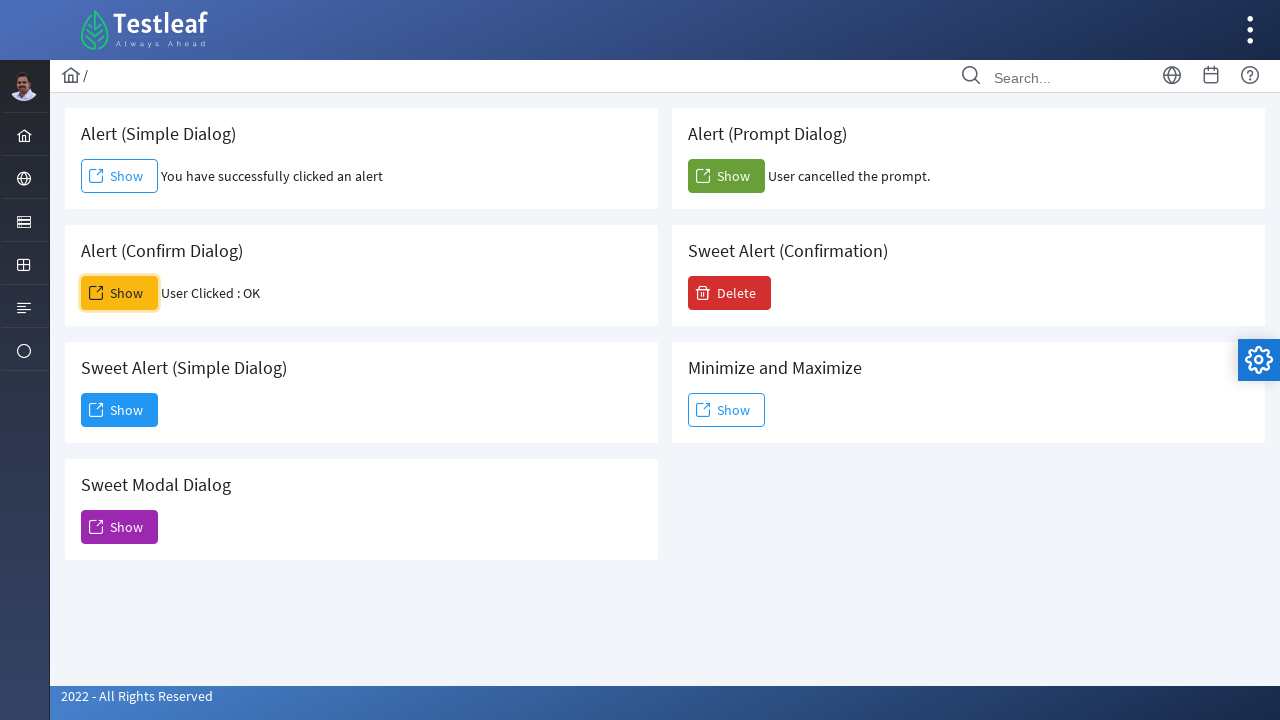

Clicked sweet alert confirmation button at (730, 293) on xpath=//*[@id='j_idt88:j_idt106']/span[2]
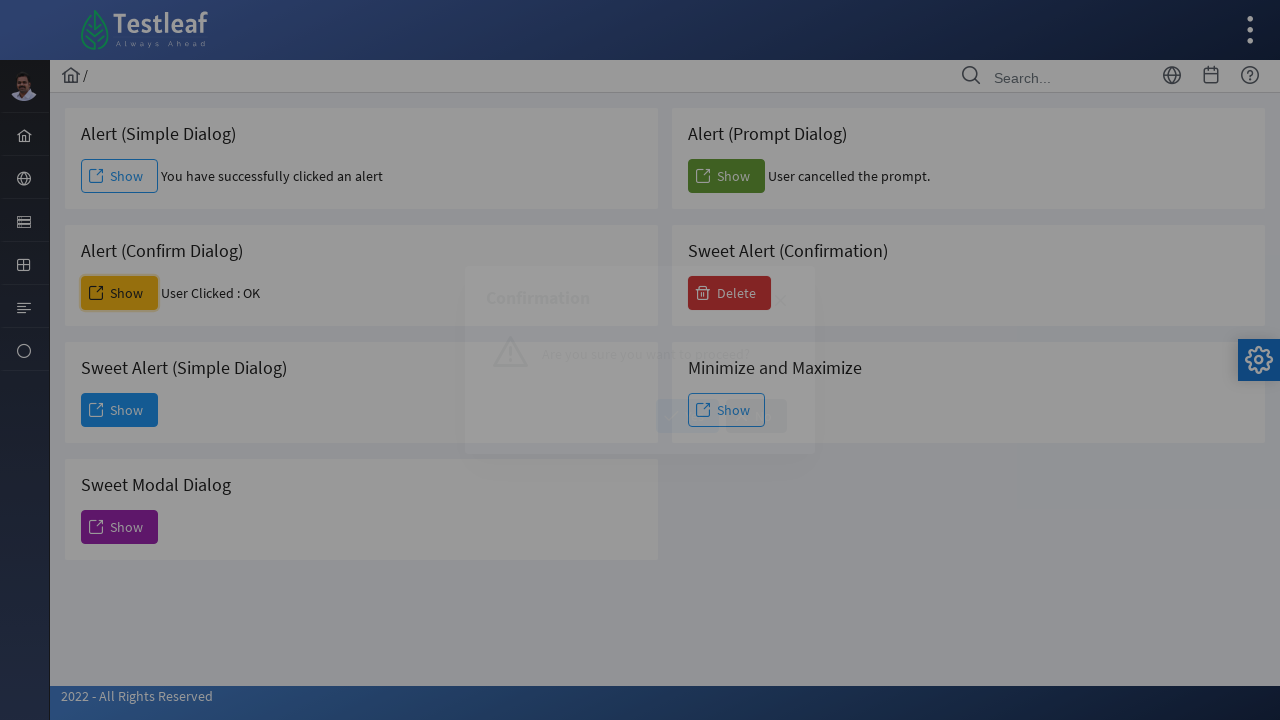

Waited 3000ms for sweet alert to display
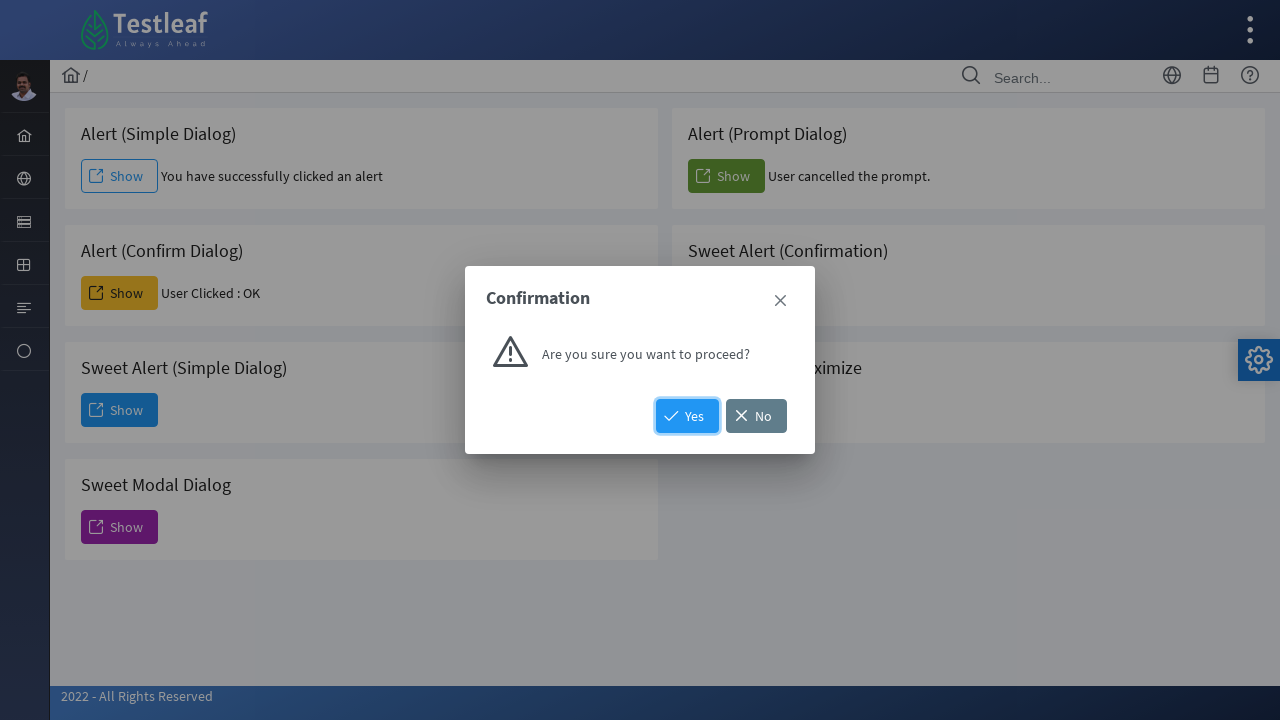

Clicked final sweet alert button at (688, 416) on xpath=//*[@id='j_idt88:j_idt108']/span[2]
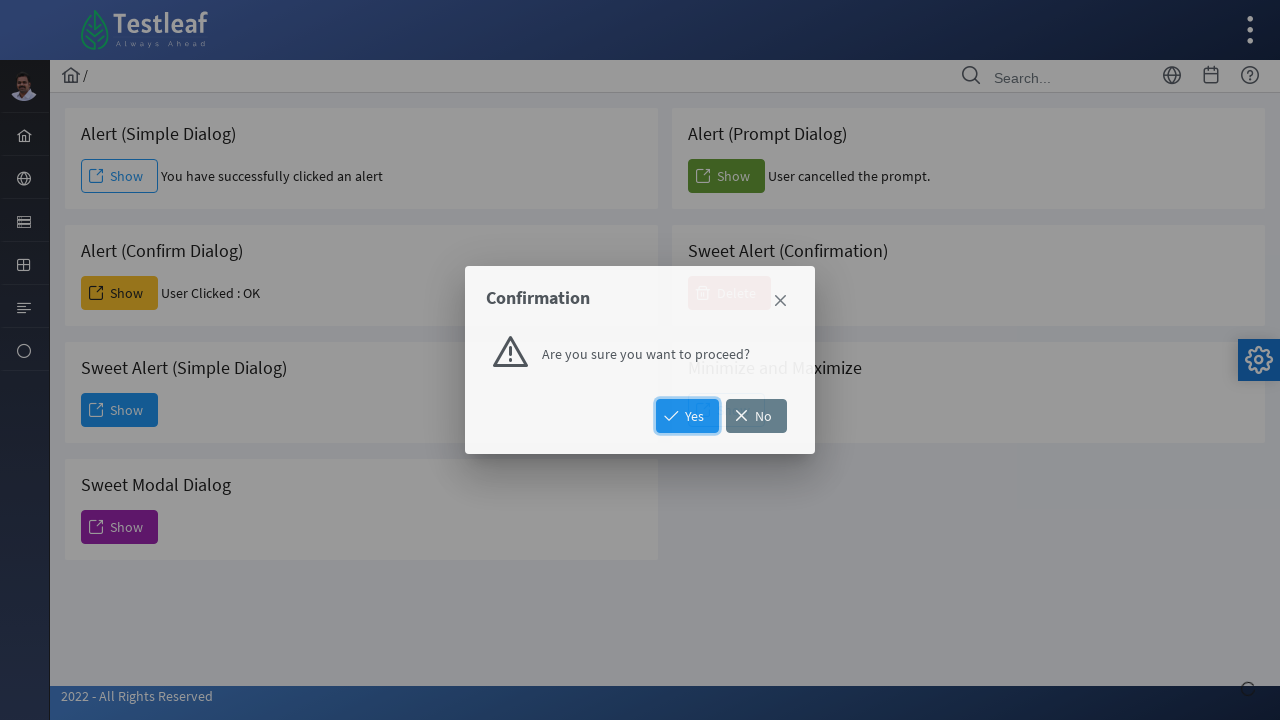

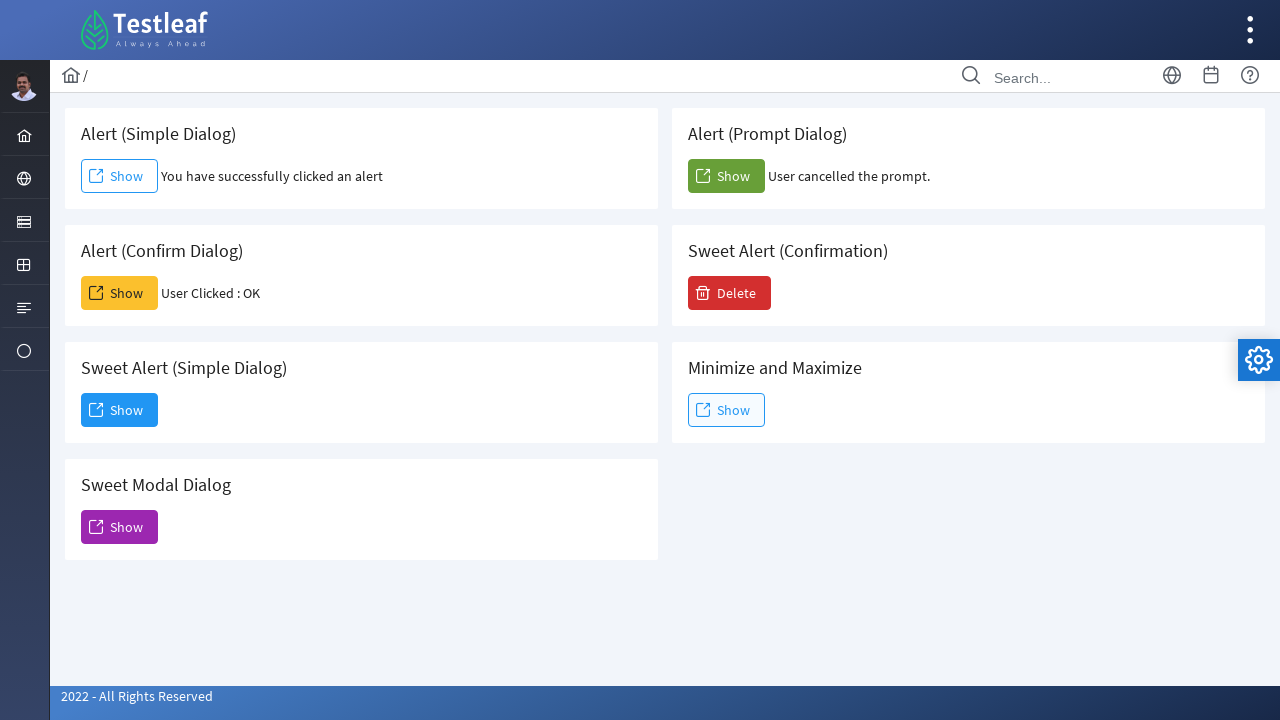